Tests the forgot password functionality on Docuport by clicking the forgot password link, entering an email address, verifying UI elements are displayed, and submitting the password reset request.

Starting URL: https://beta.docuport.app

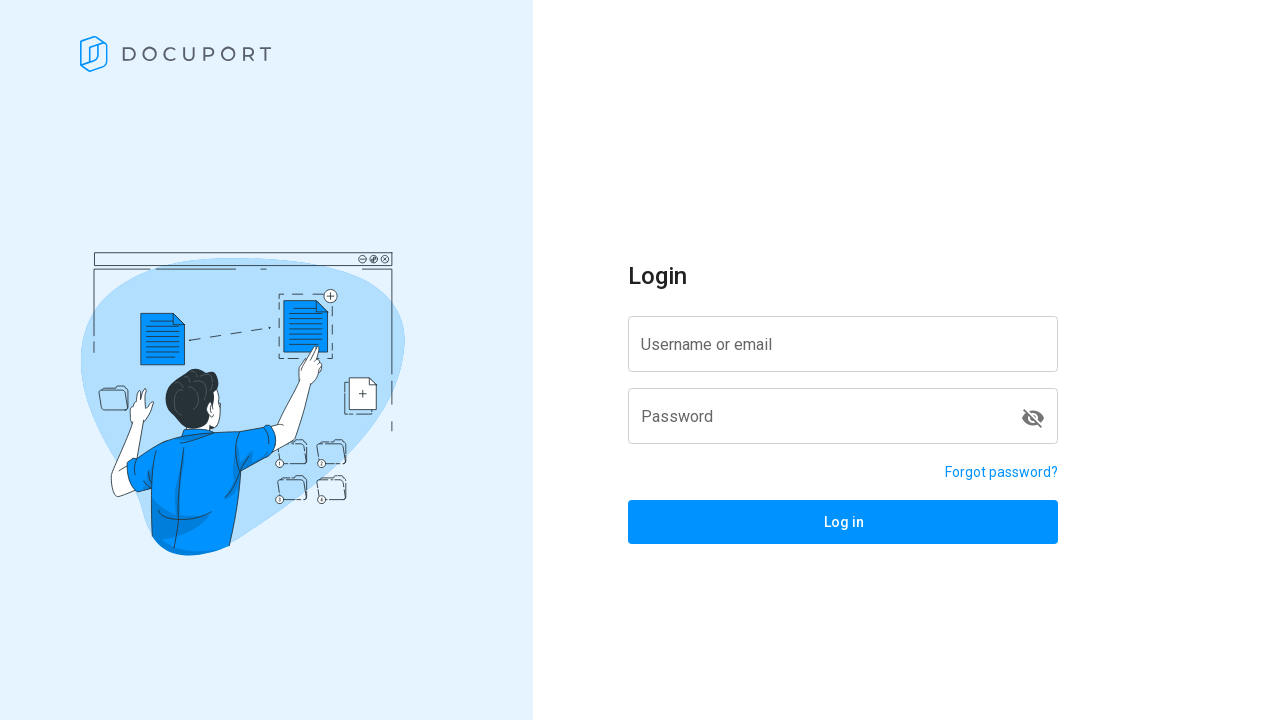

Clicked forgot password link at (1002, 472) on a[href='/reset-password']
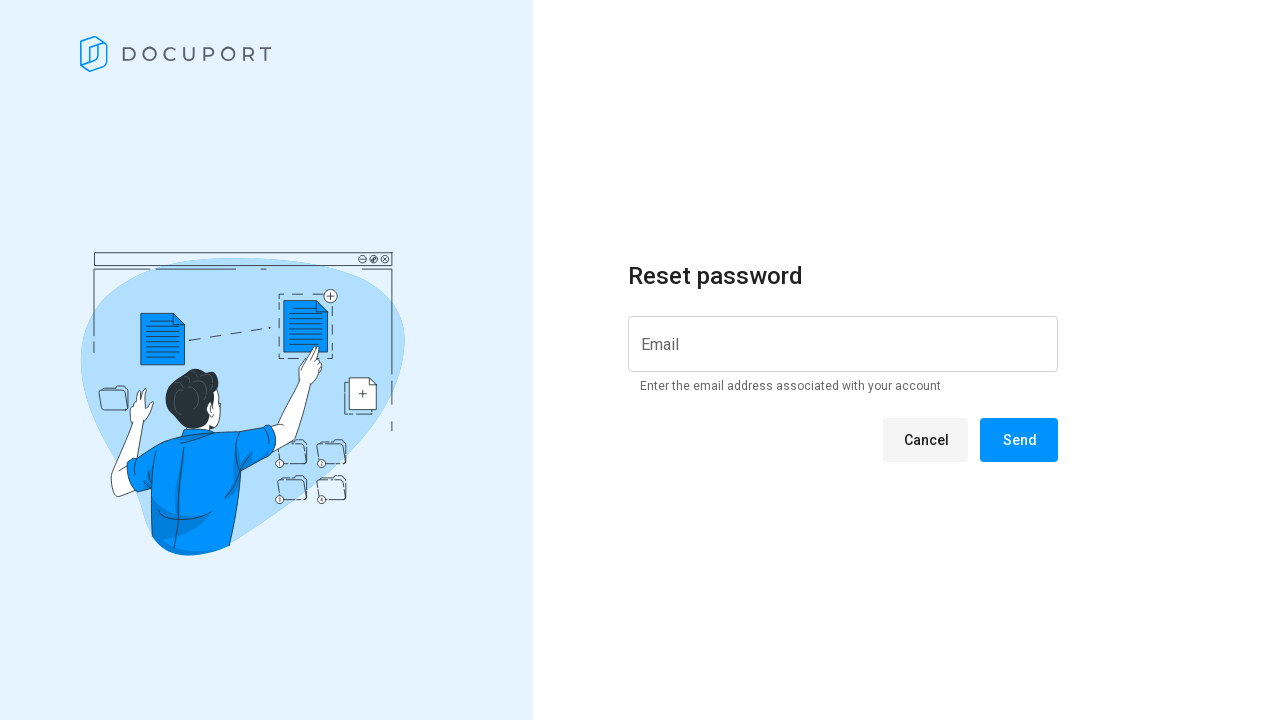

Reset password page loaded
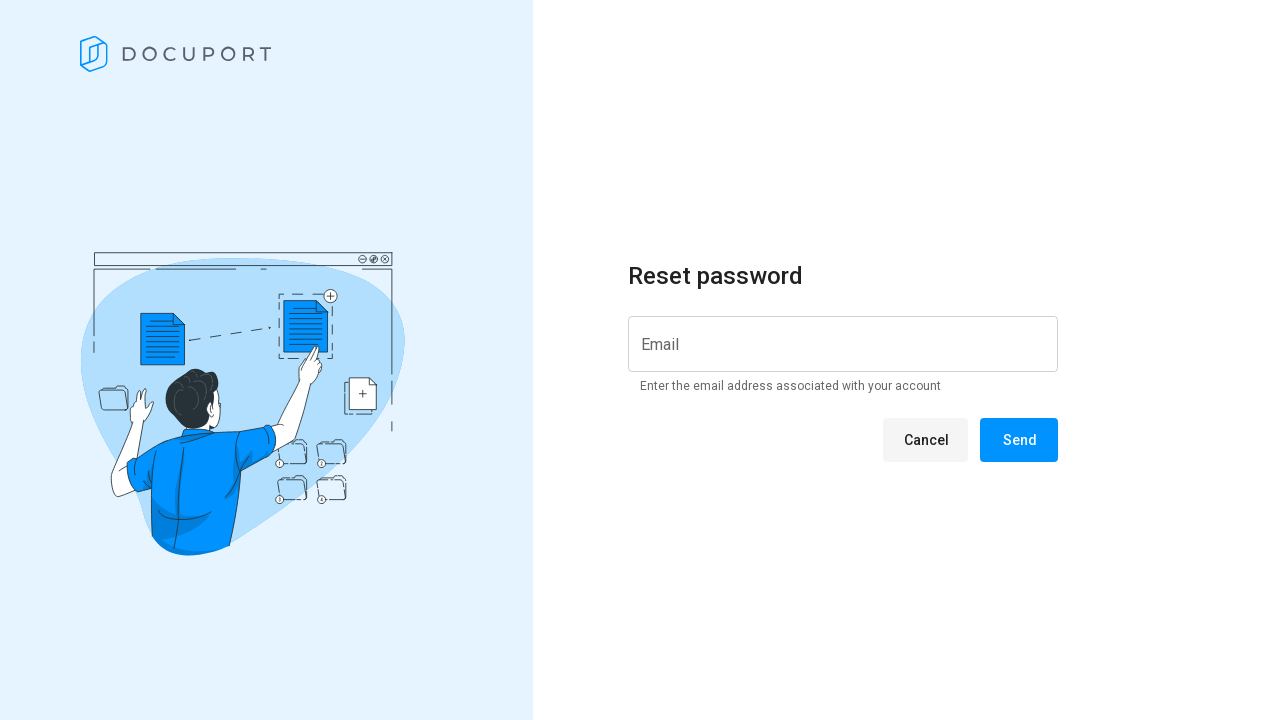

Password reset message displayed
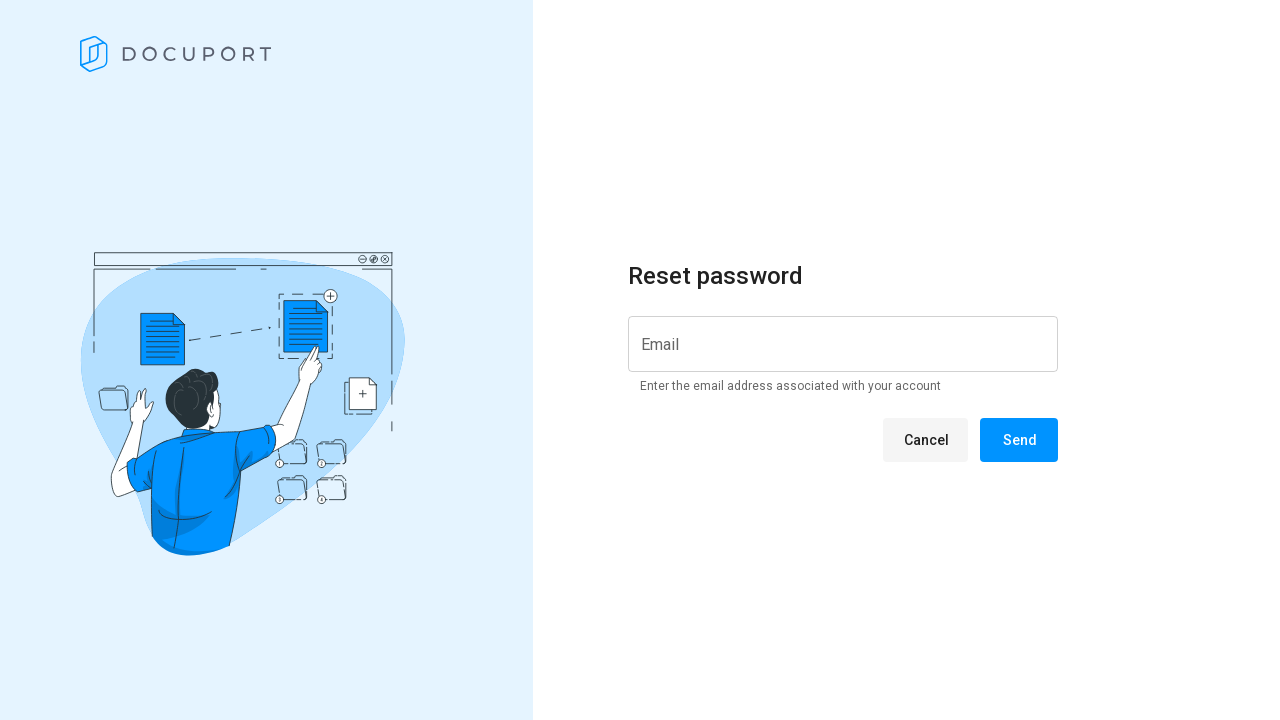

Entered email address 'resettest_user42@gmail.com' in input field on input[id*='input']
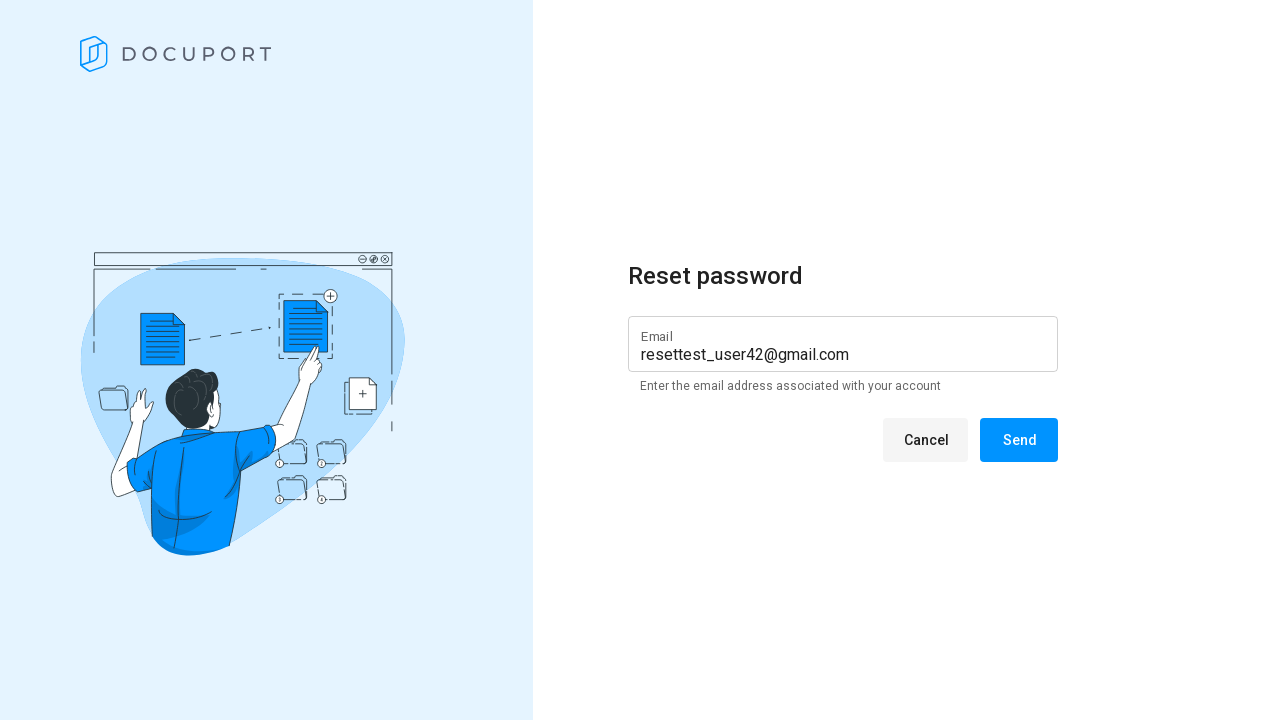

Cancel button is displayed
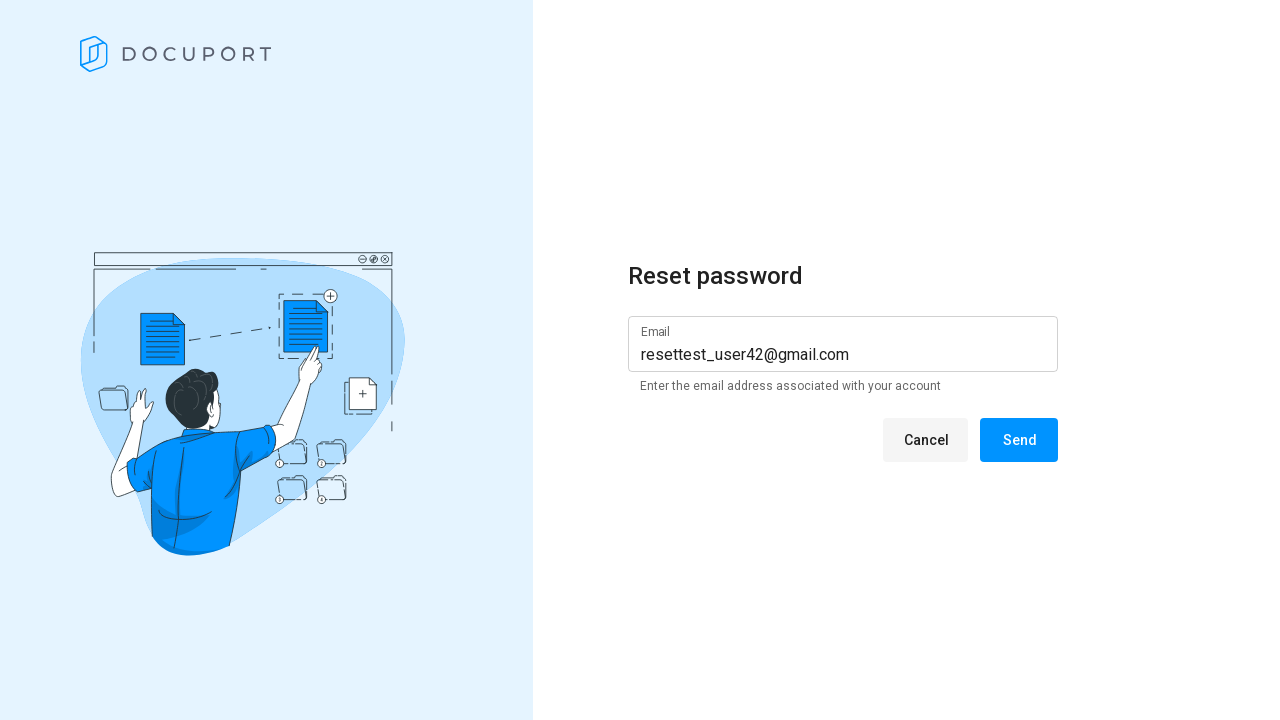

Send button is displayed
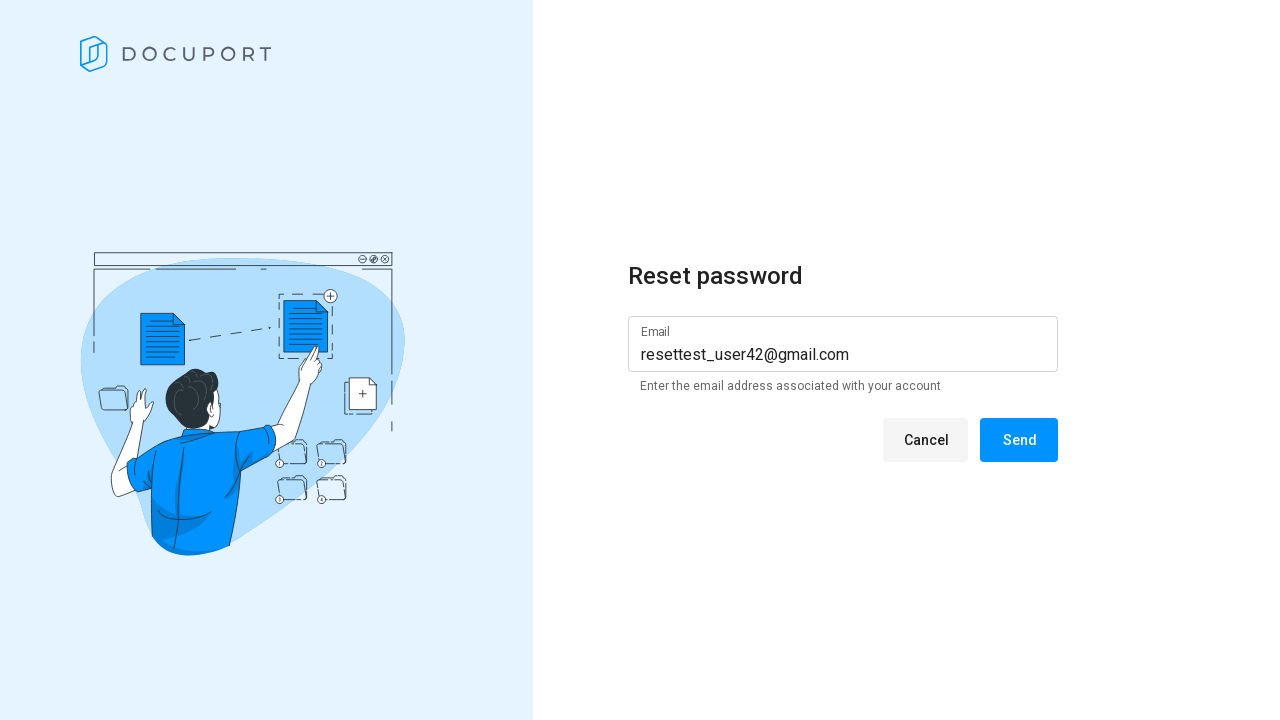

Clicked Send button to submit password reset request at (1019, 440) on span:text('Send')
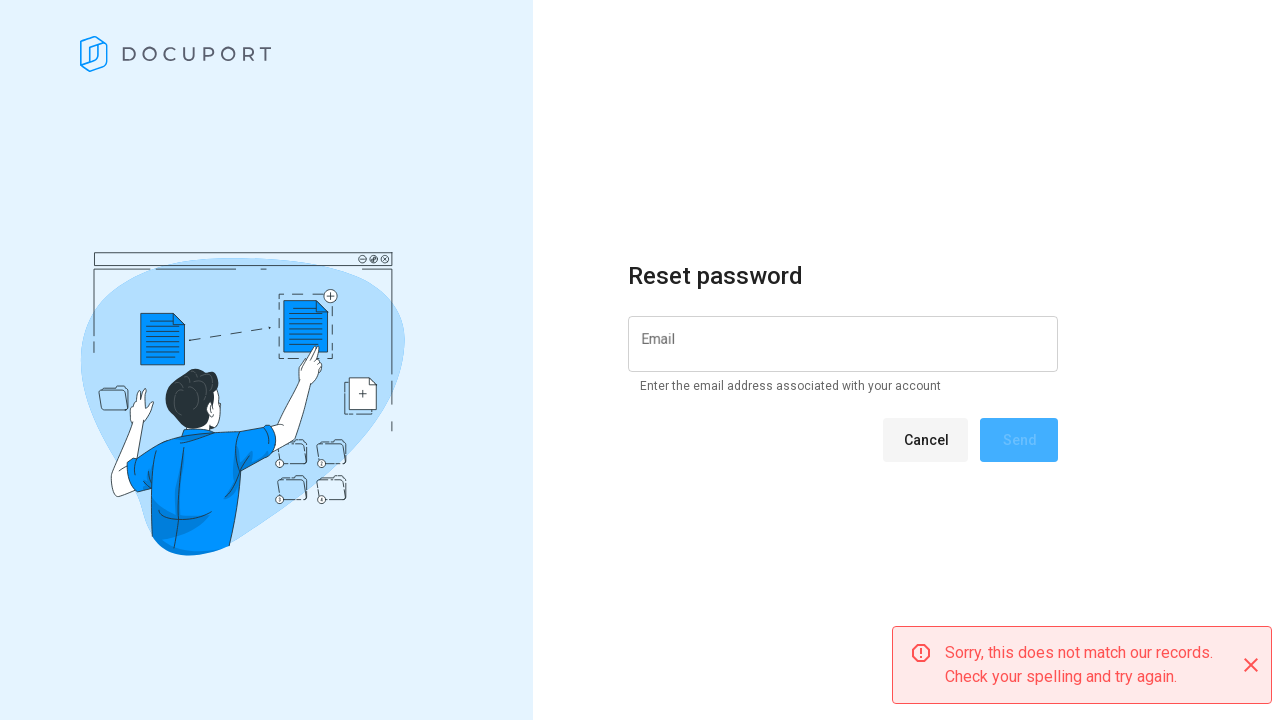

Password reset request success message displayed
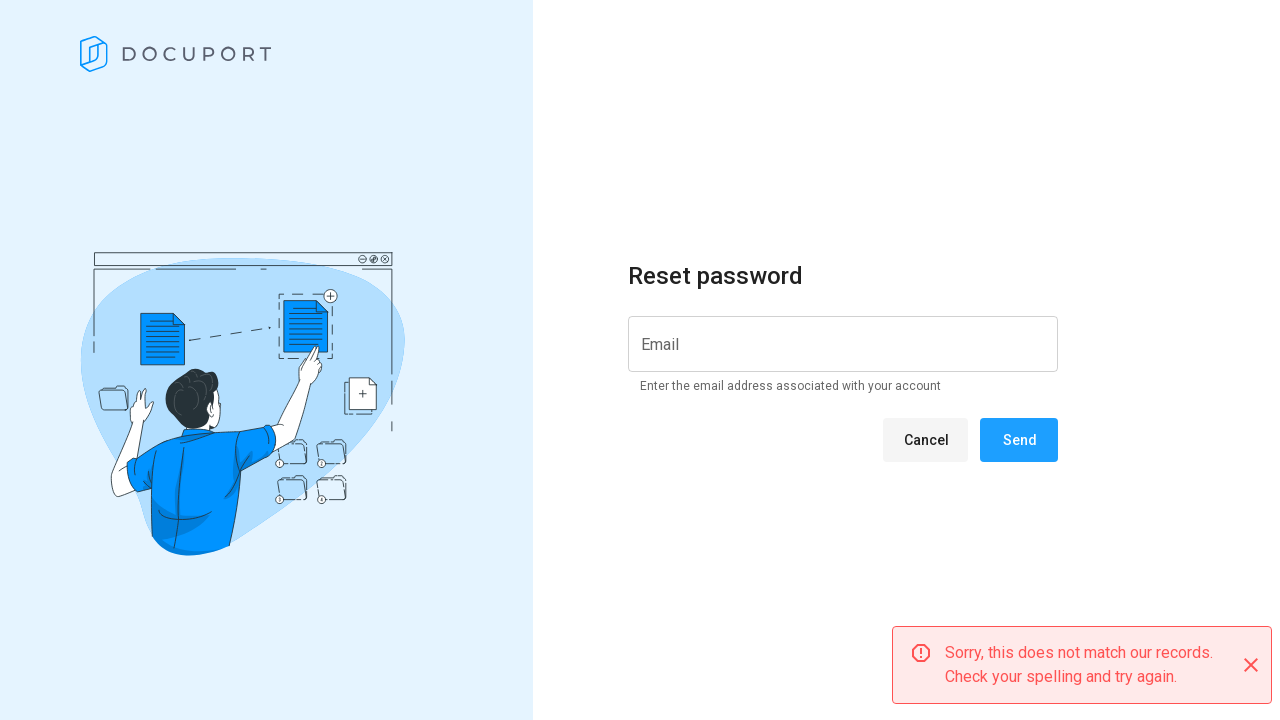

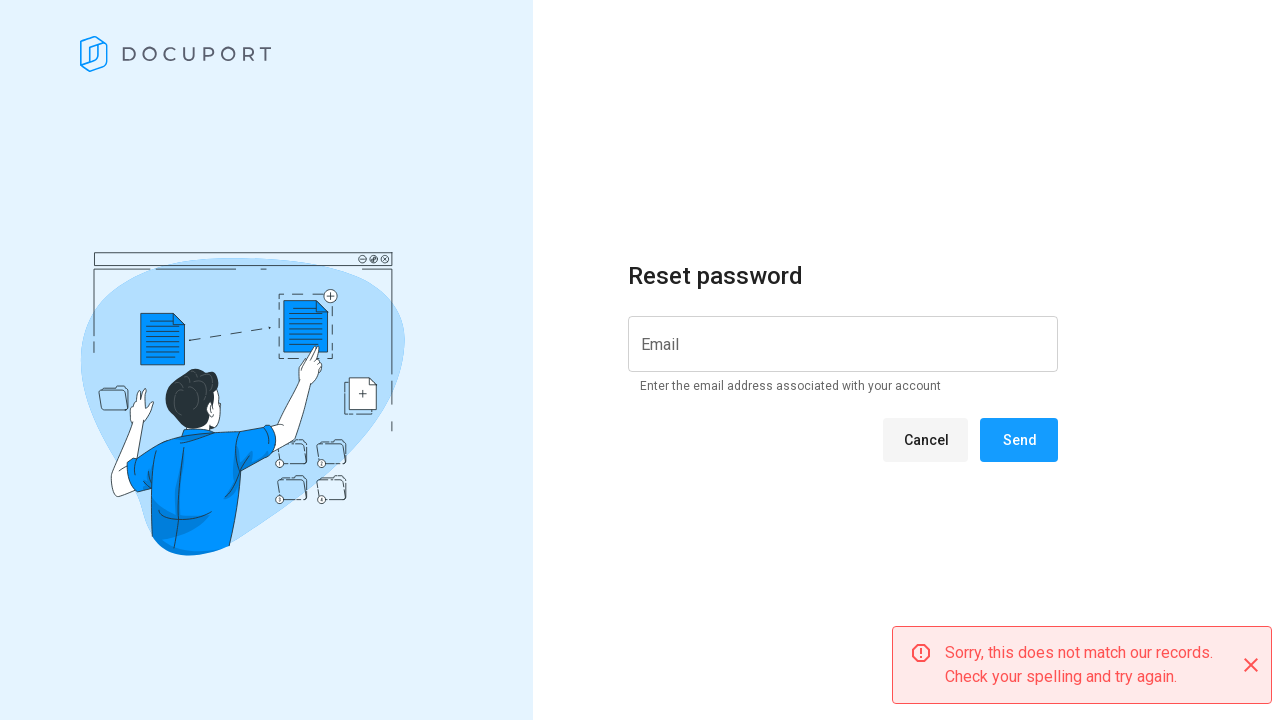